Tests that YouTube loads correctly by verifying the page title

Starting URL: https://youtube.com

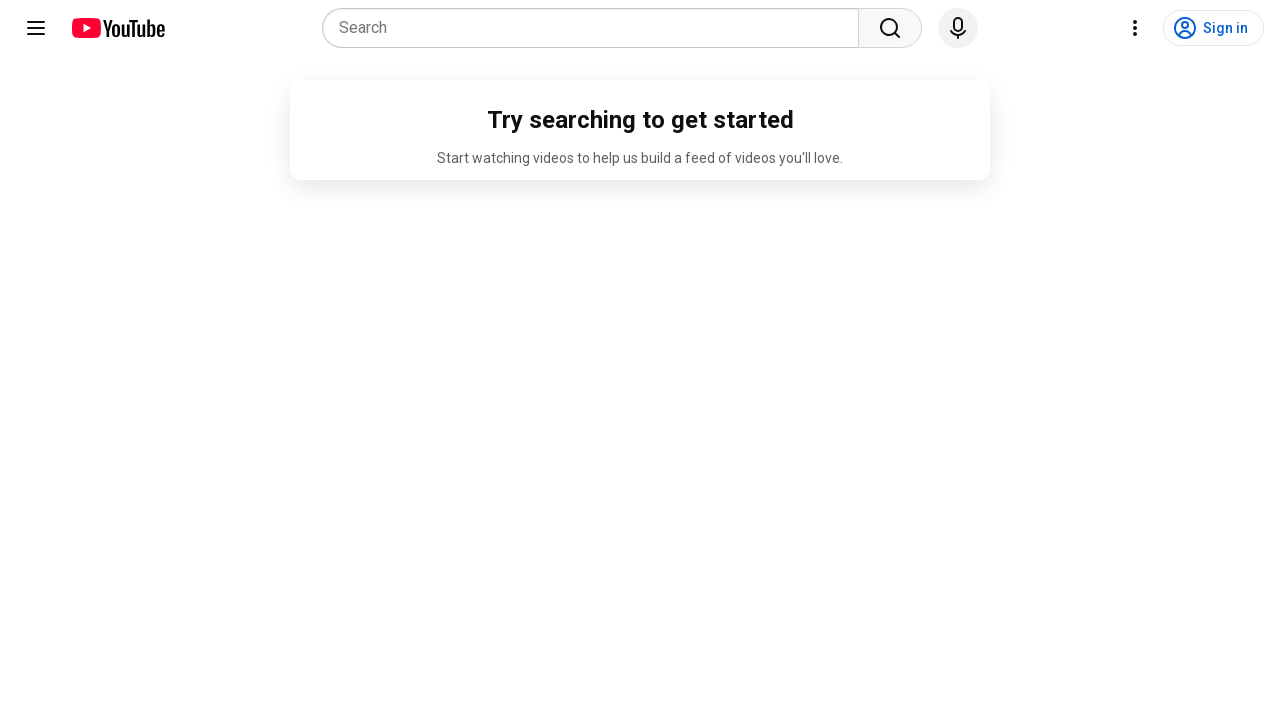

Navigated to YouTube homepage
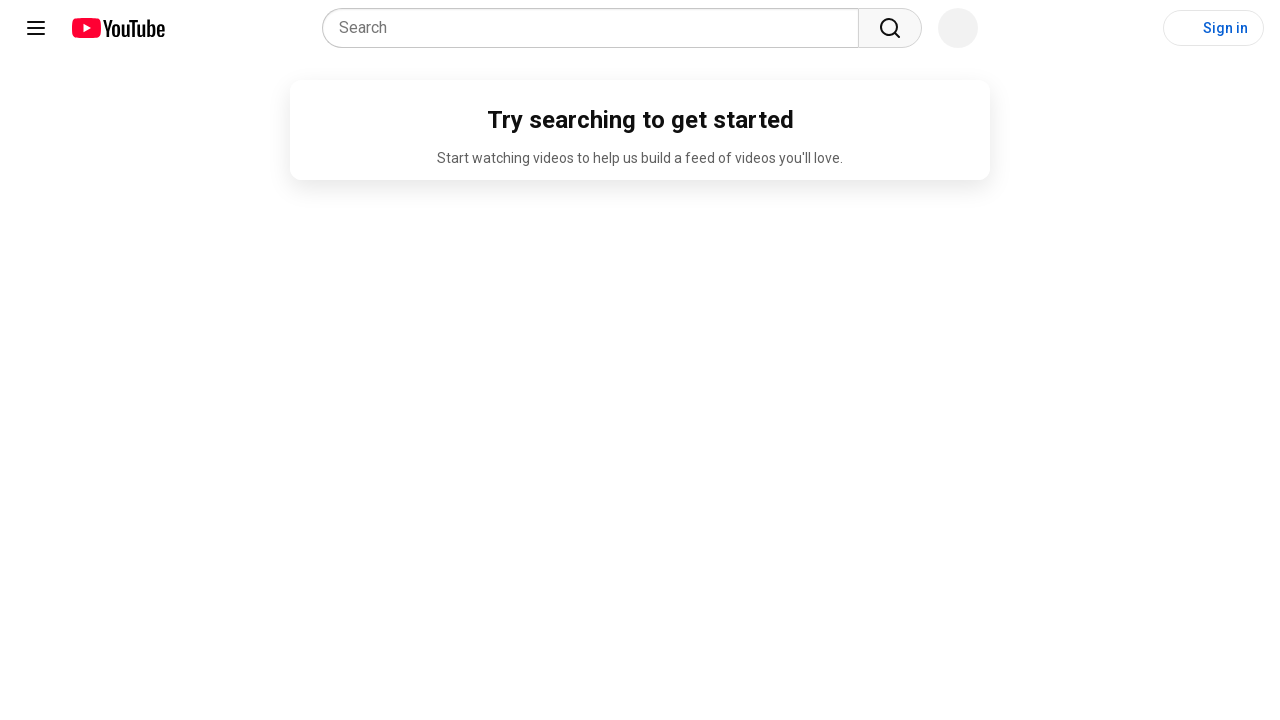

Verified page title is 'YouTube'
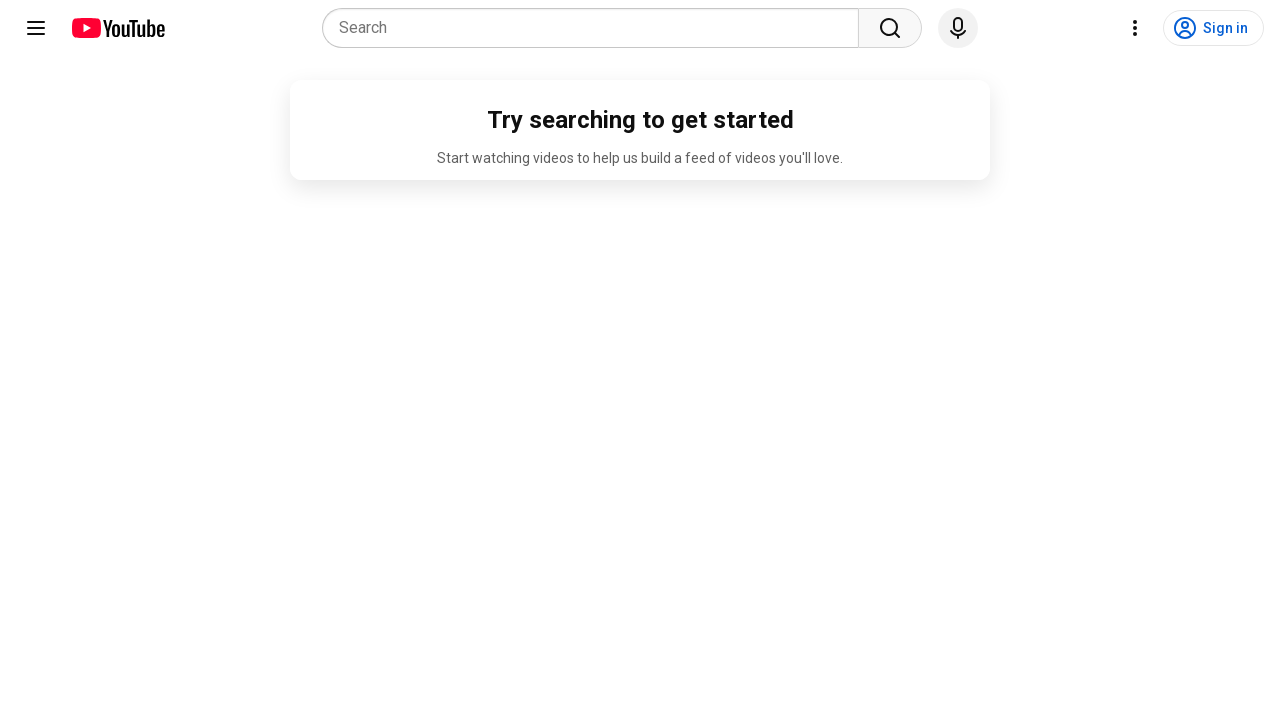

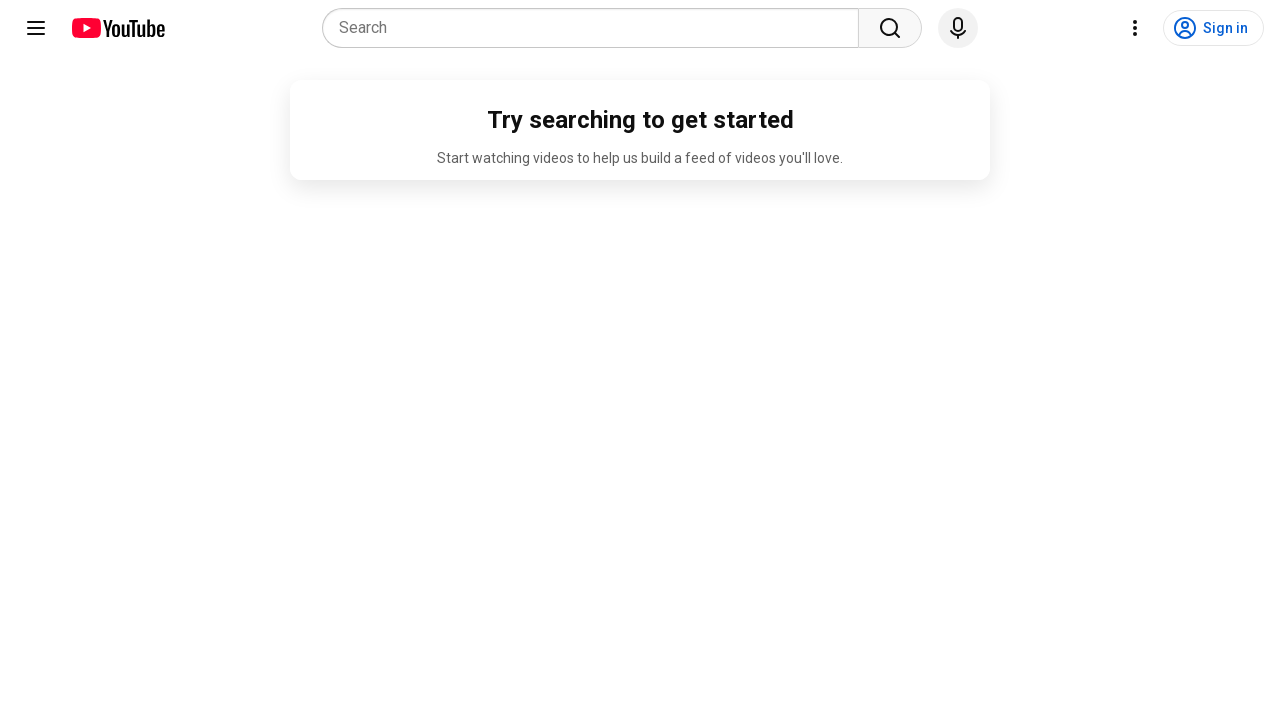